Tests drag and drop functionality by dragging element A onto element B and verifying the drop was successful.

Starting URL: https://the-internet.herokuapp.com/drag_and_drop

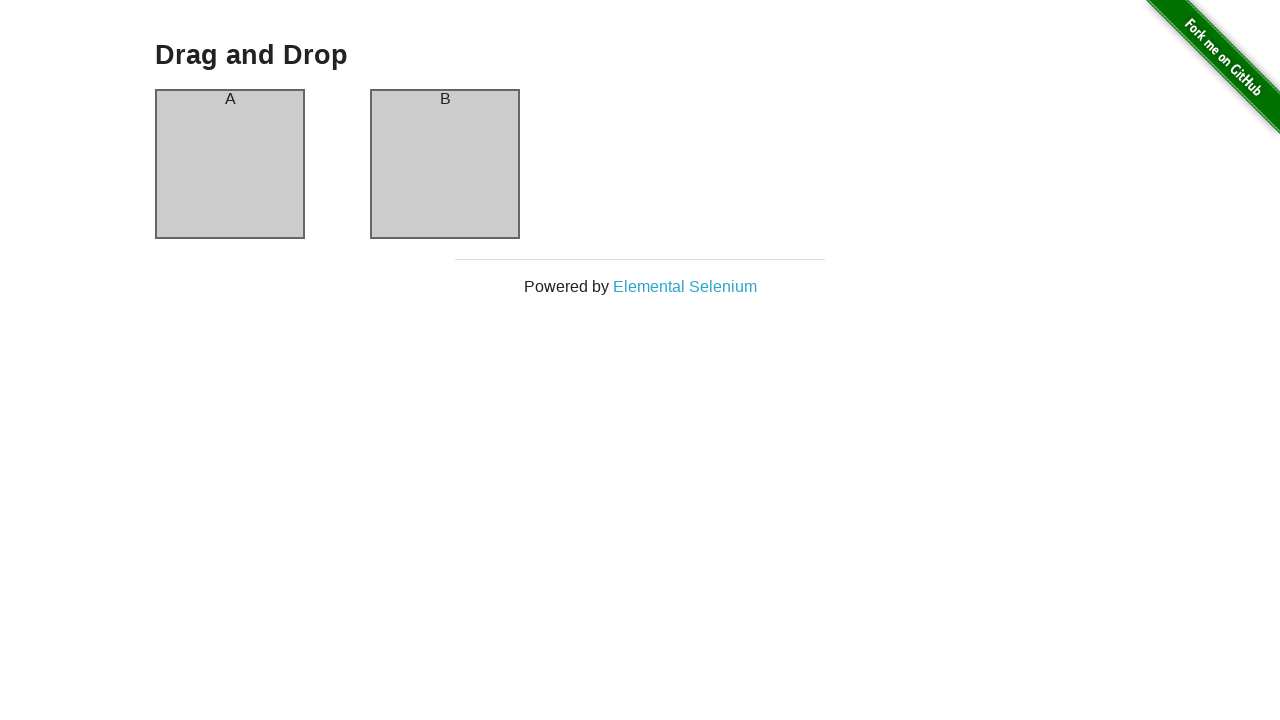

Waited for element A (#column-a) to be visible
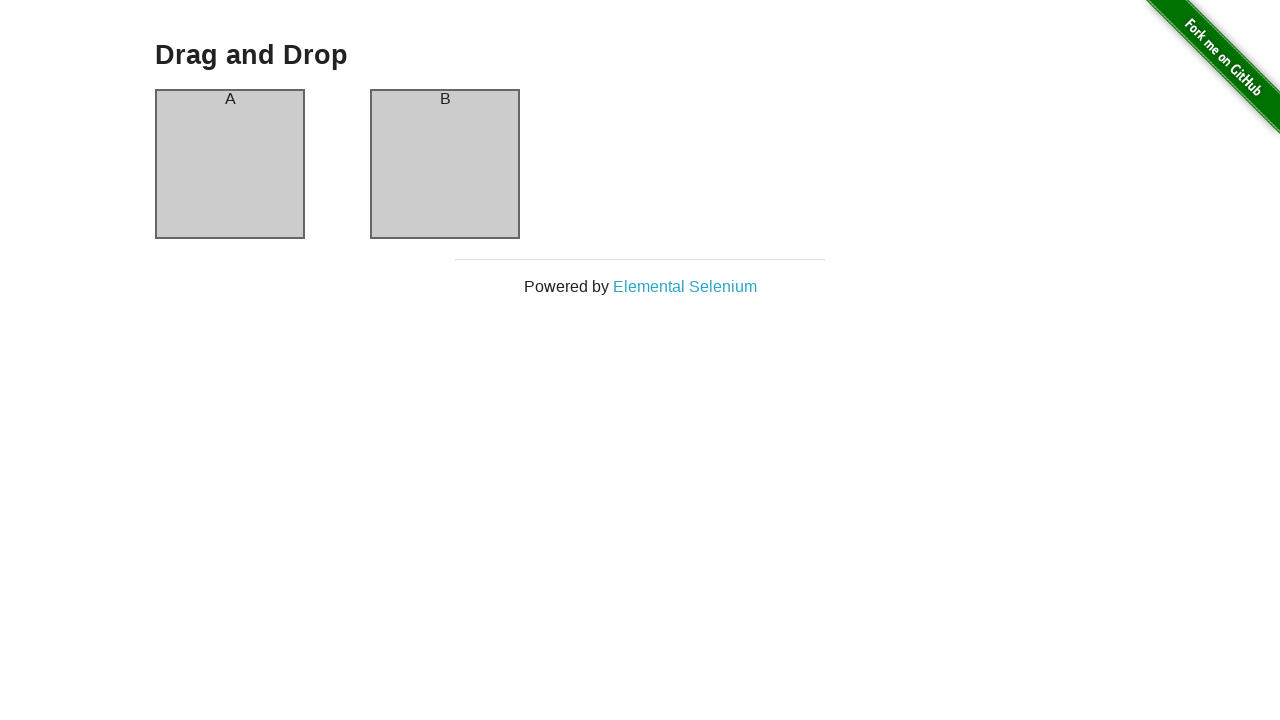

Waited for element B (#column-b) to be visible
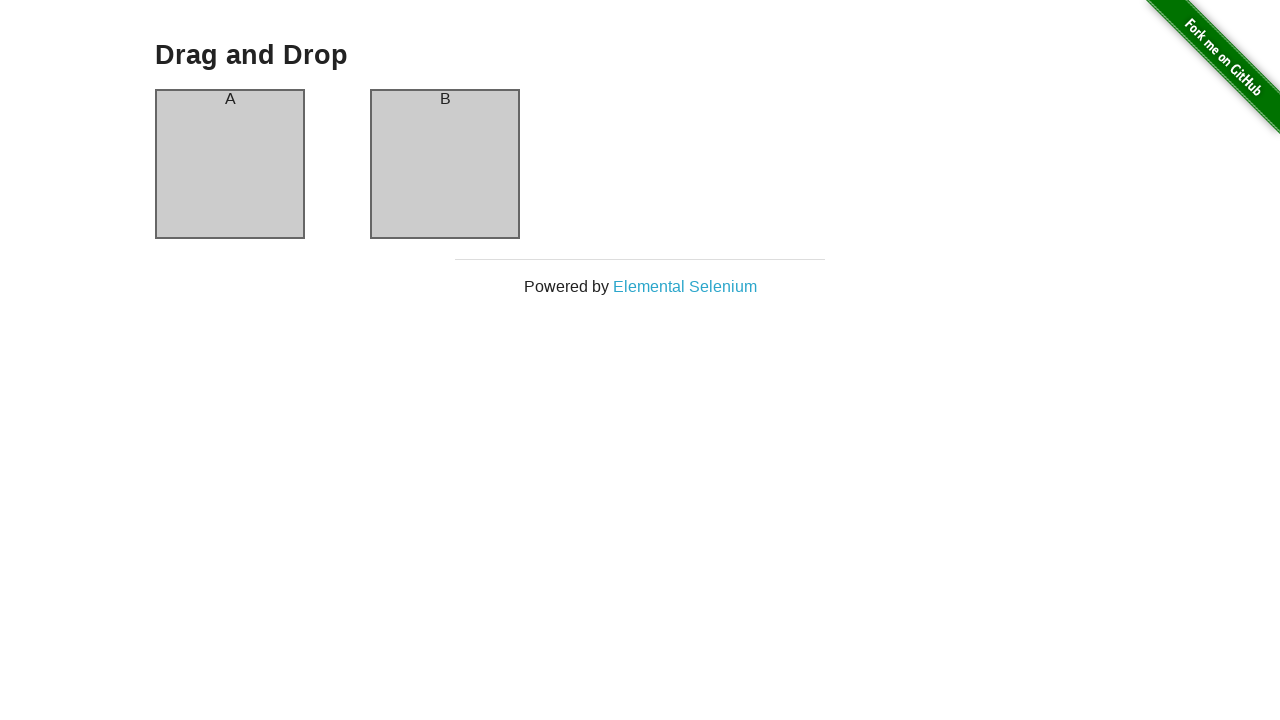

Dragged element A onto element B using JavaScript drag and drop events
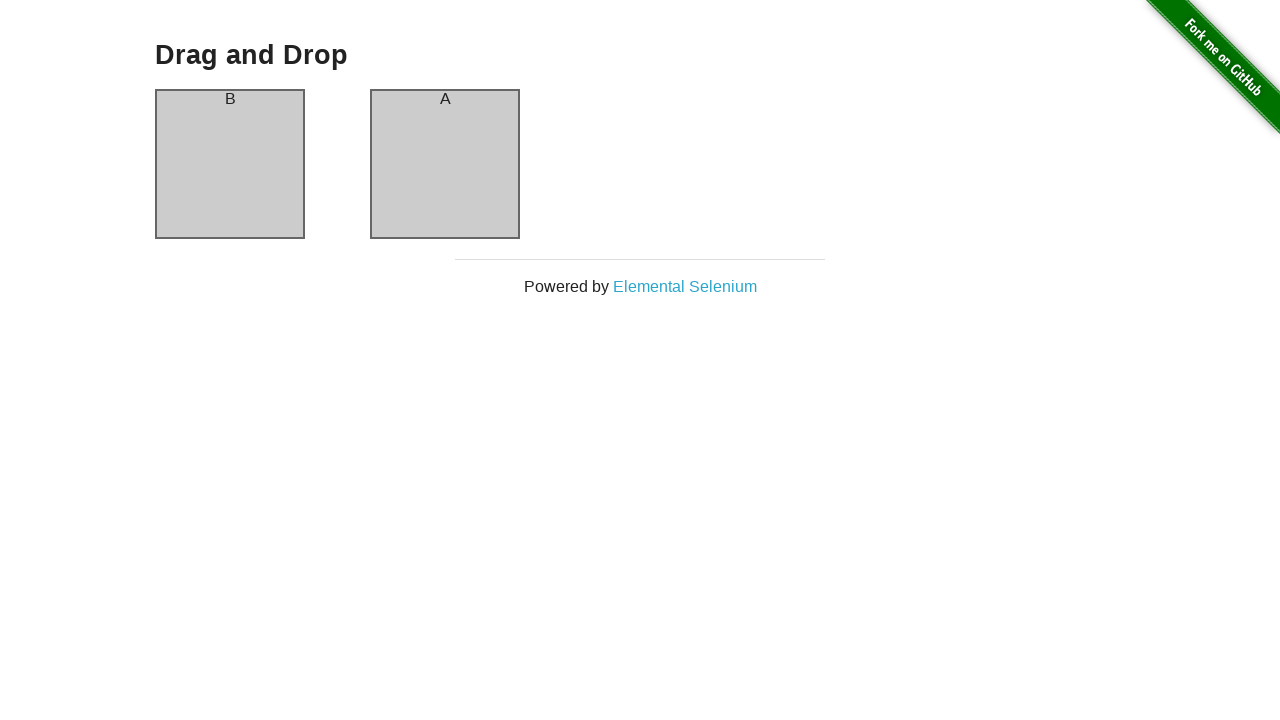

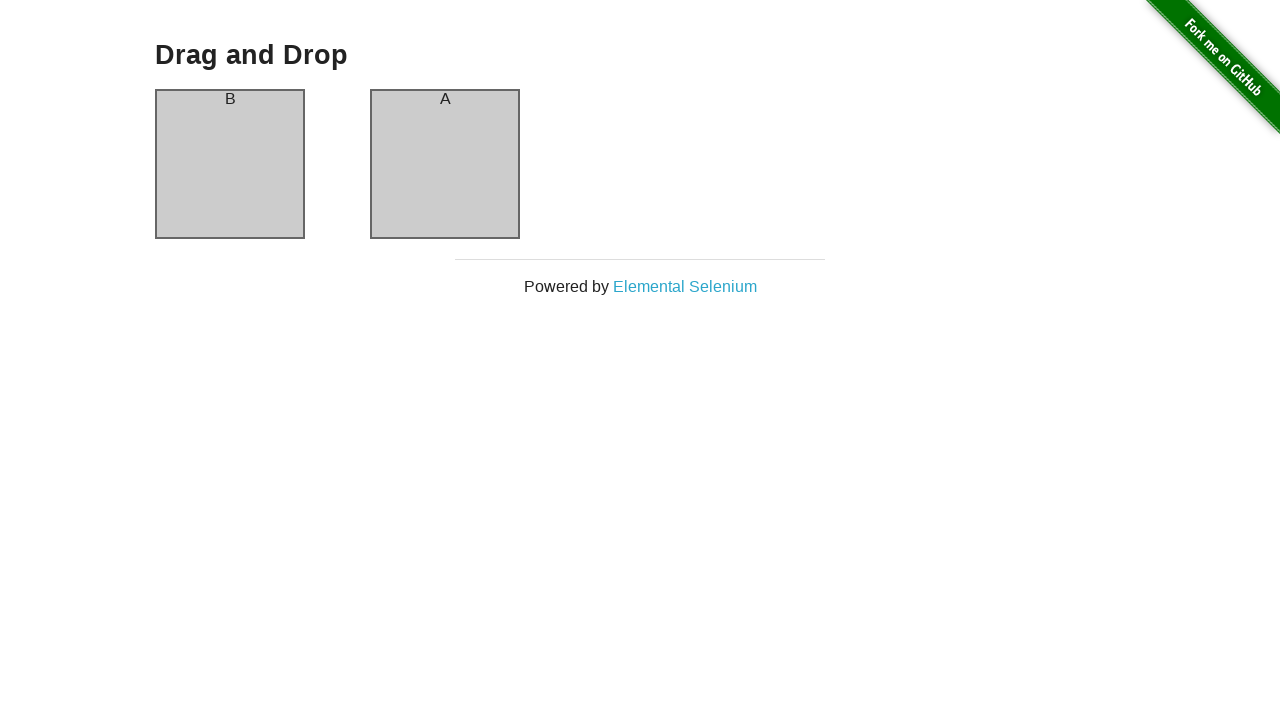